Tests handling of a multi-select dropdown by selecting multiple options, getting selected options information, and then deselecting them

Starting URL: http://omayo.blogspot.com/

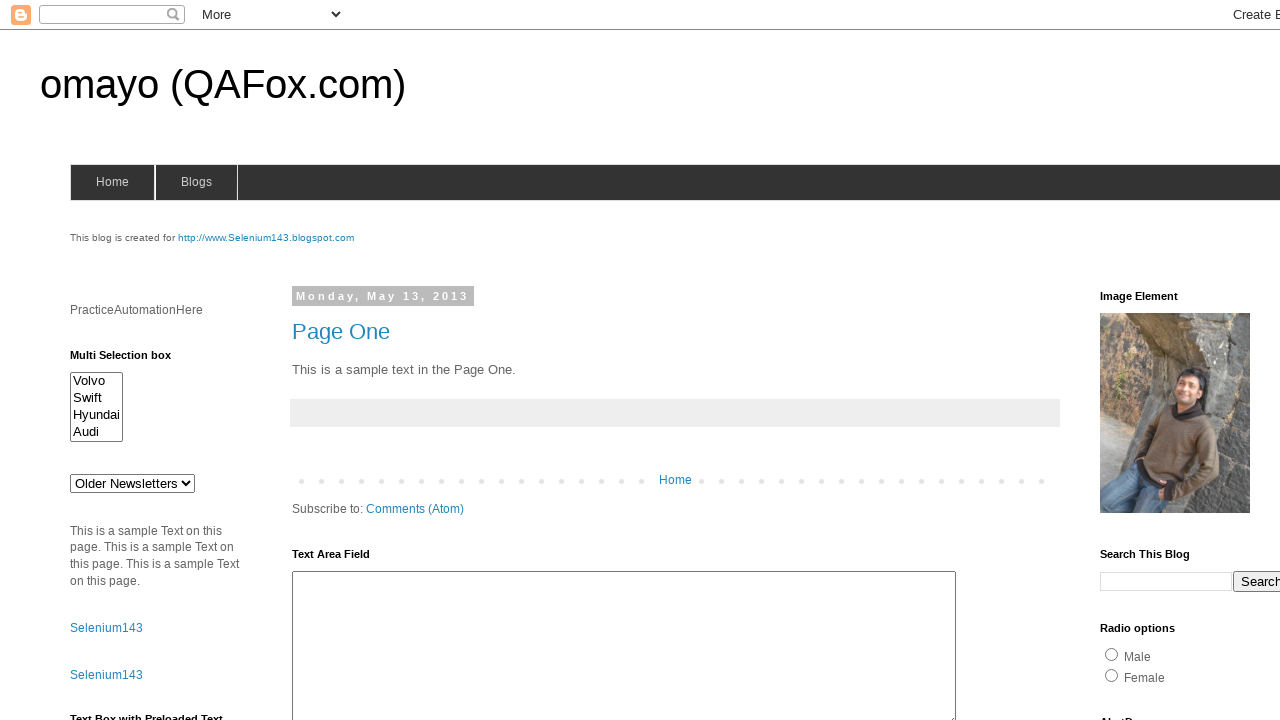

Located multi-select dropdown element
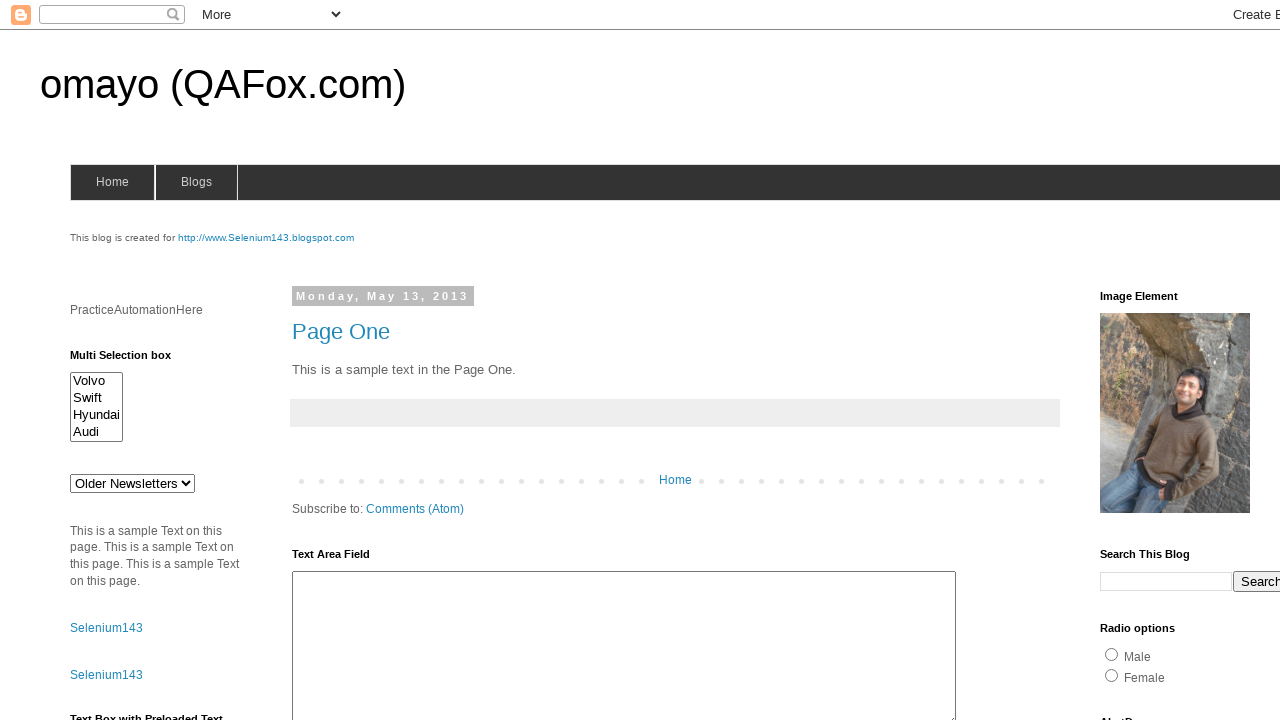

Created select handle for dropdown
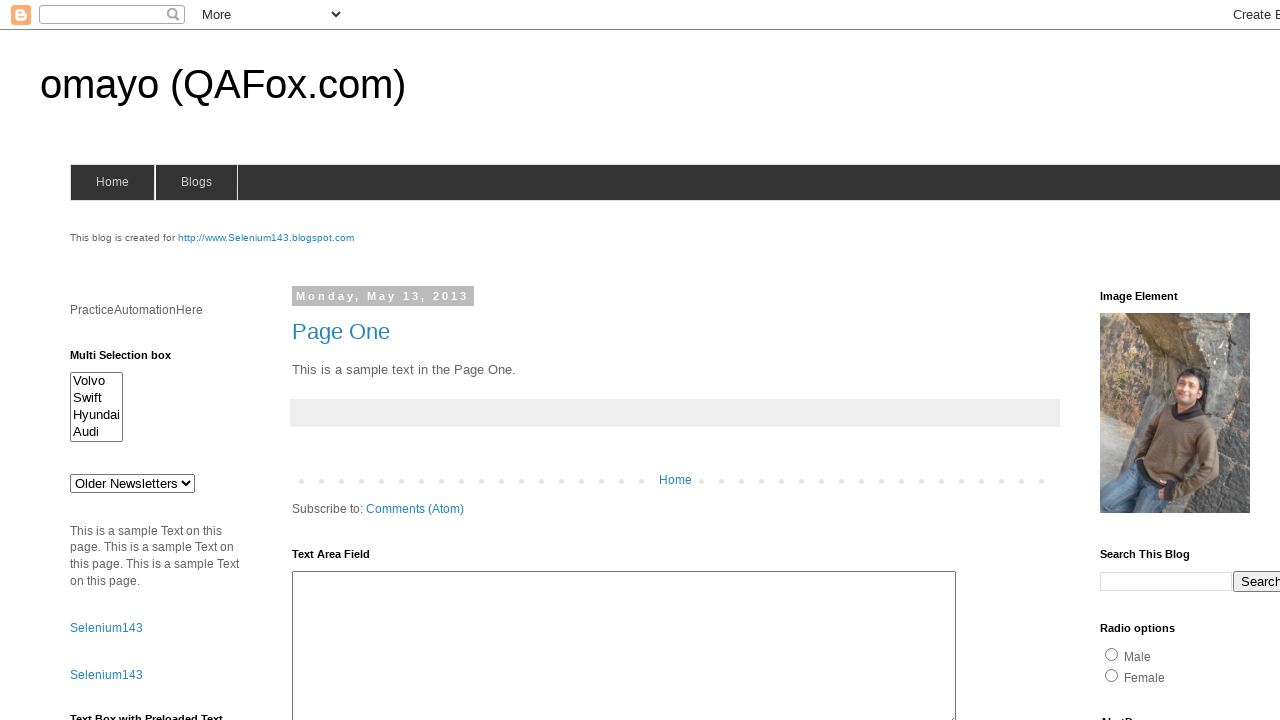

Checked if dropdown allows multiple selection: True
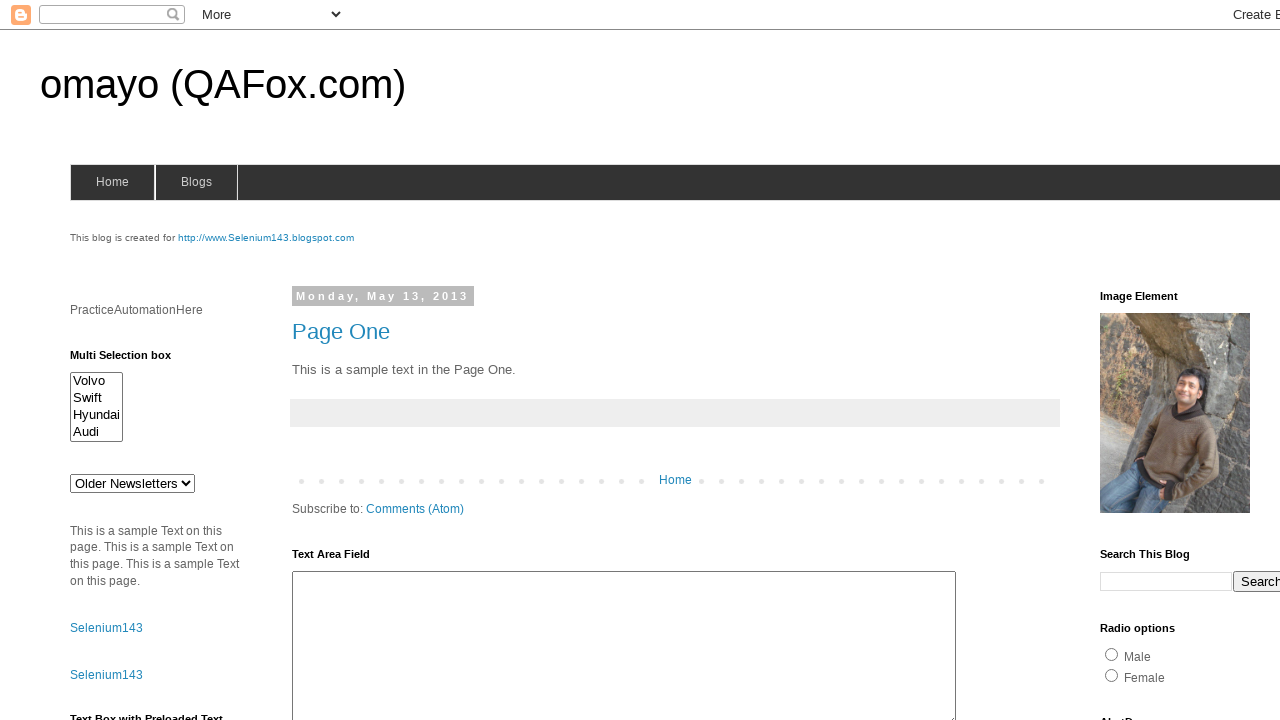

Retrieved all options from dropdown (count: 4)
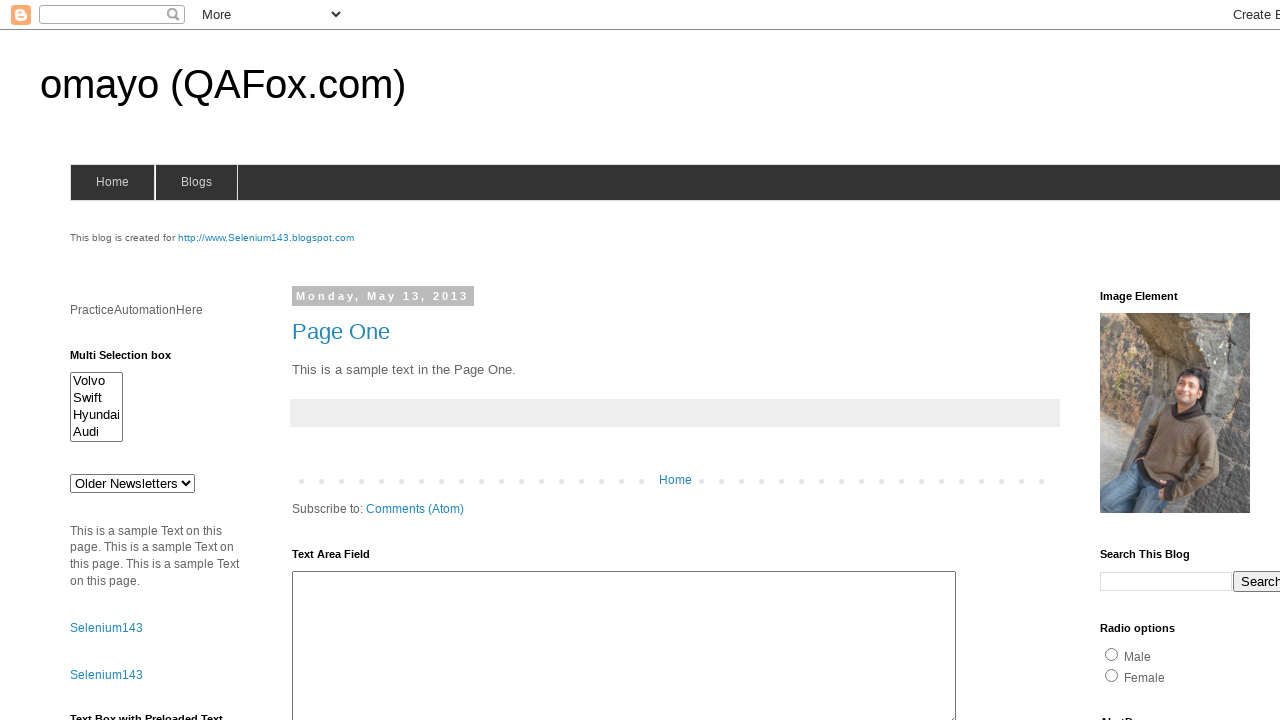

Retrieved option 0 text: Volvo
  
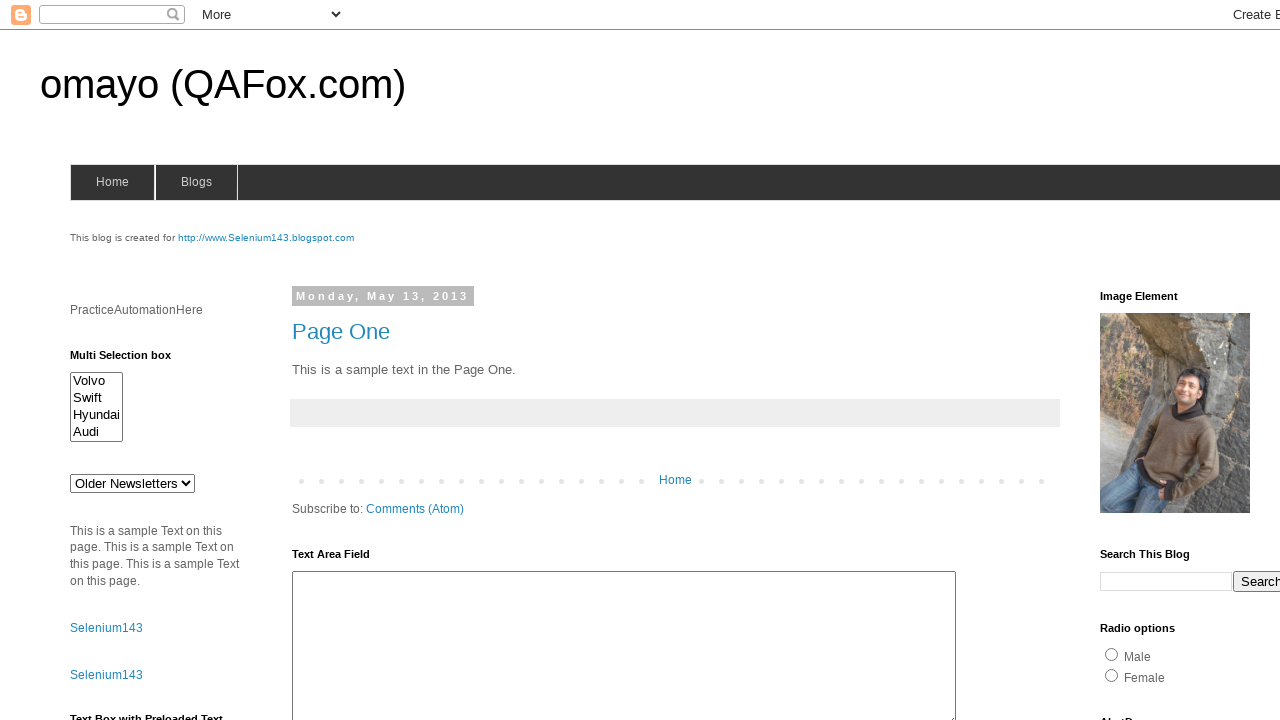

Retrieved option 1 text: Swift
  
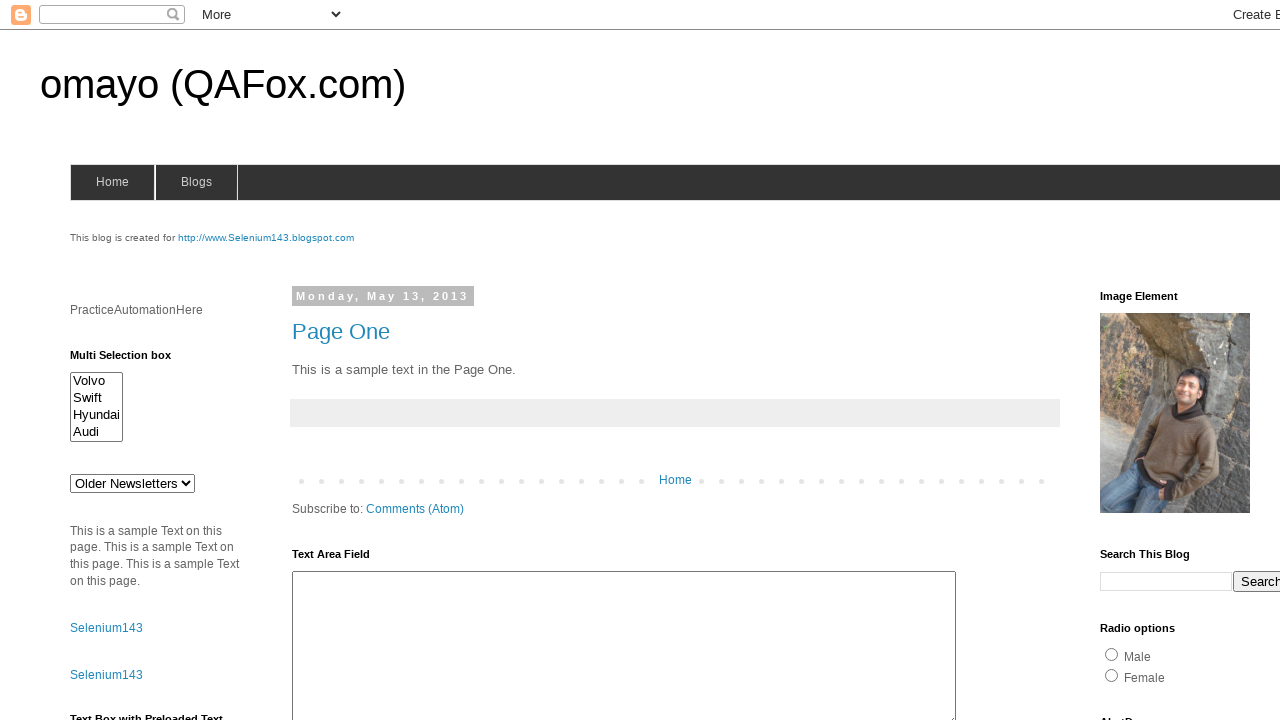

Retrieved option 2 text: Hyundai
  
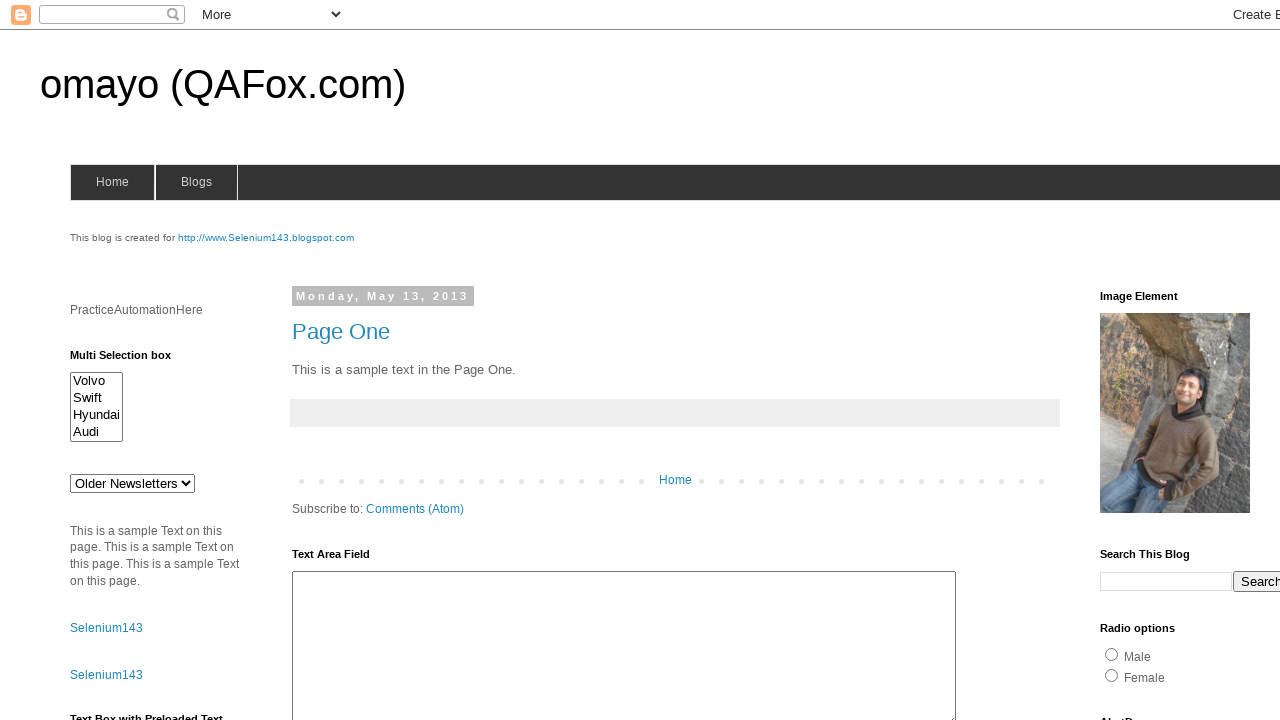

Retrieved option 3 text: Audi

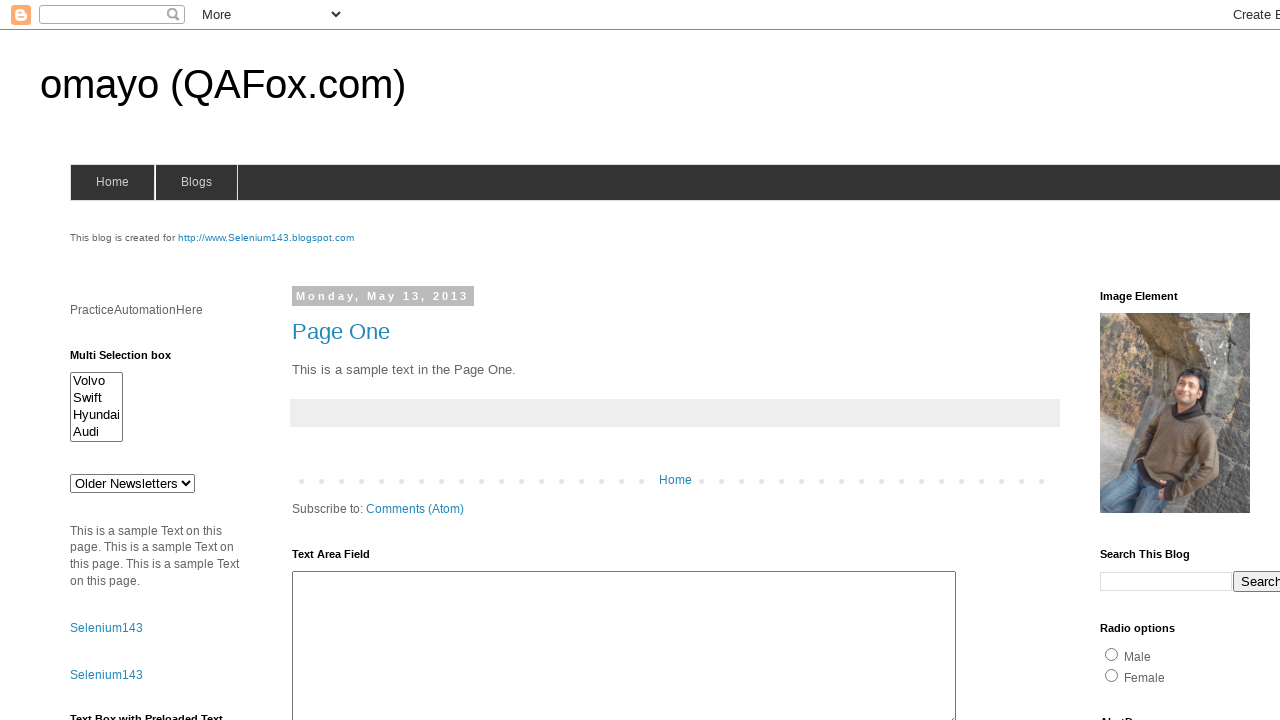

Selected multiple options by index (0, 1, 3) on #multiselect1
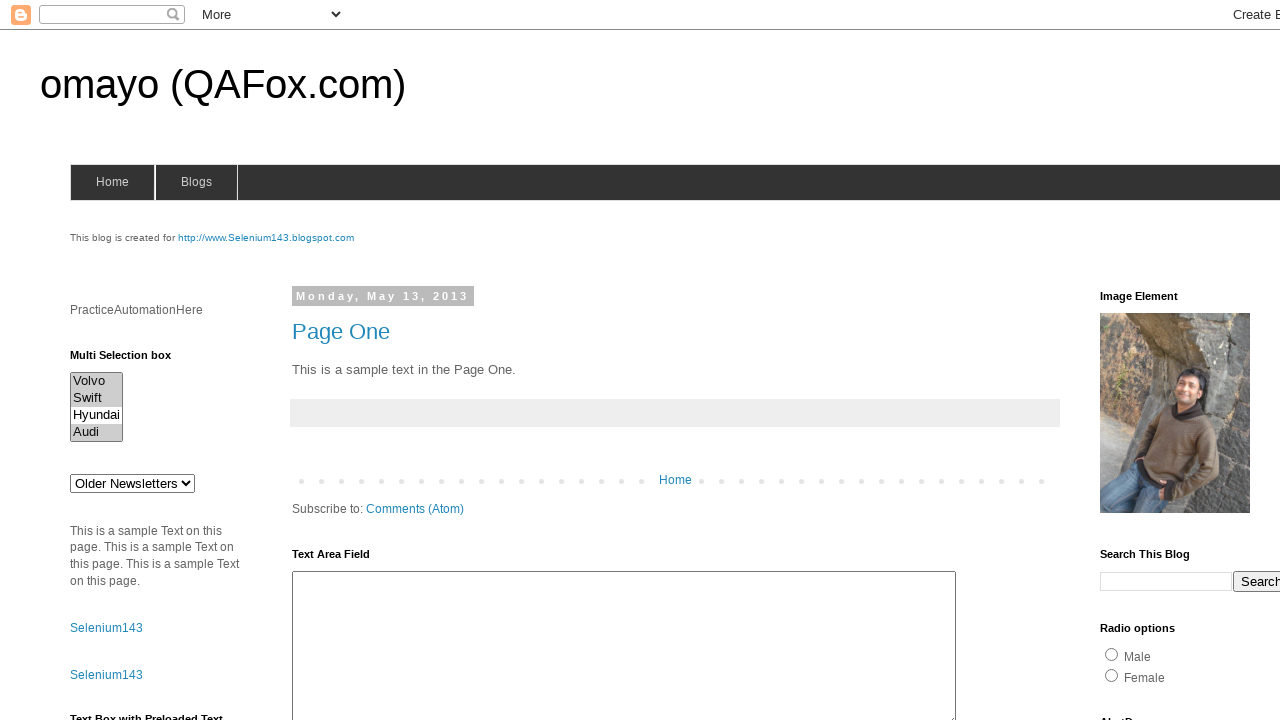

Retrieved all selected options (count: 3)
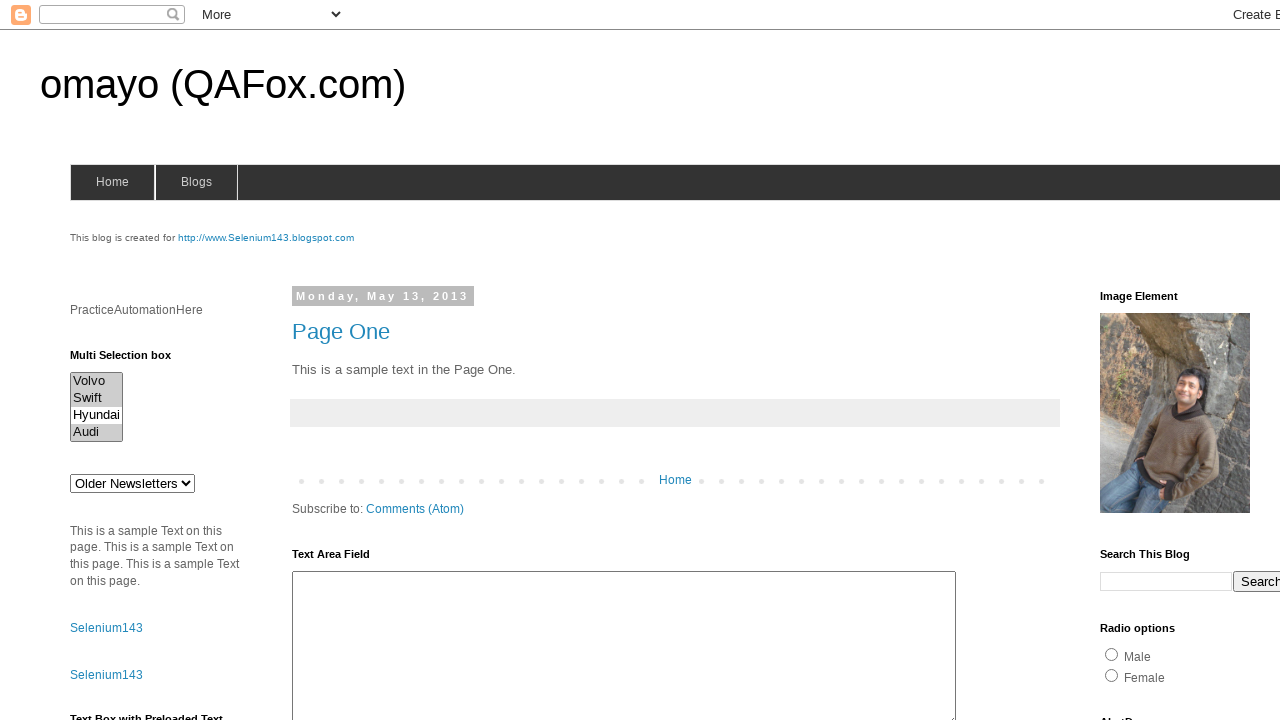

Deselected options, keeping only index 3 selected on #multiselect1
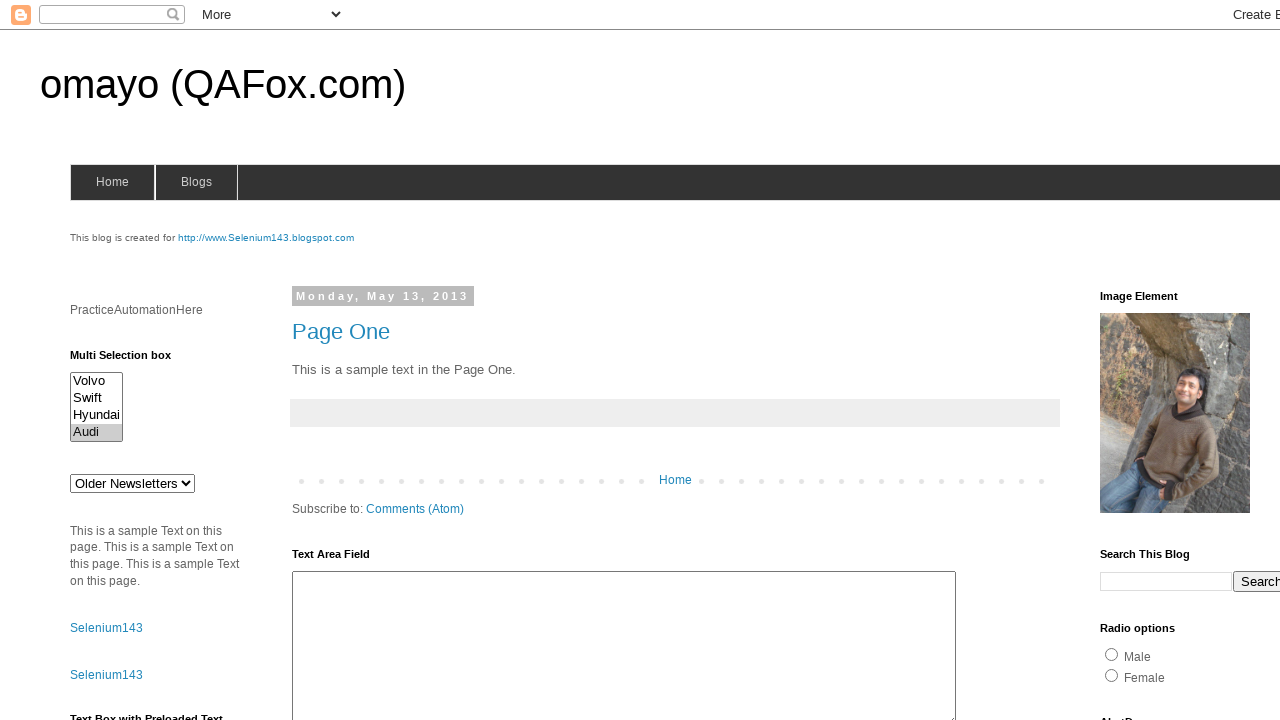

Deselected all options from dropdown on #multiselect1
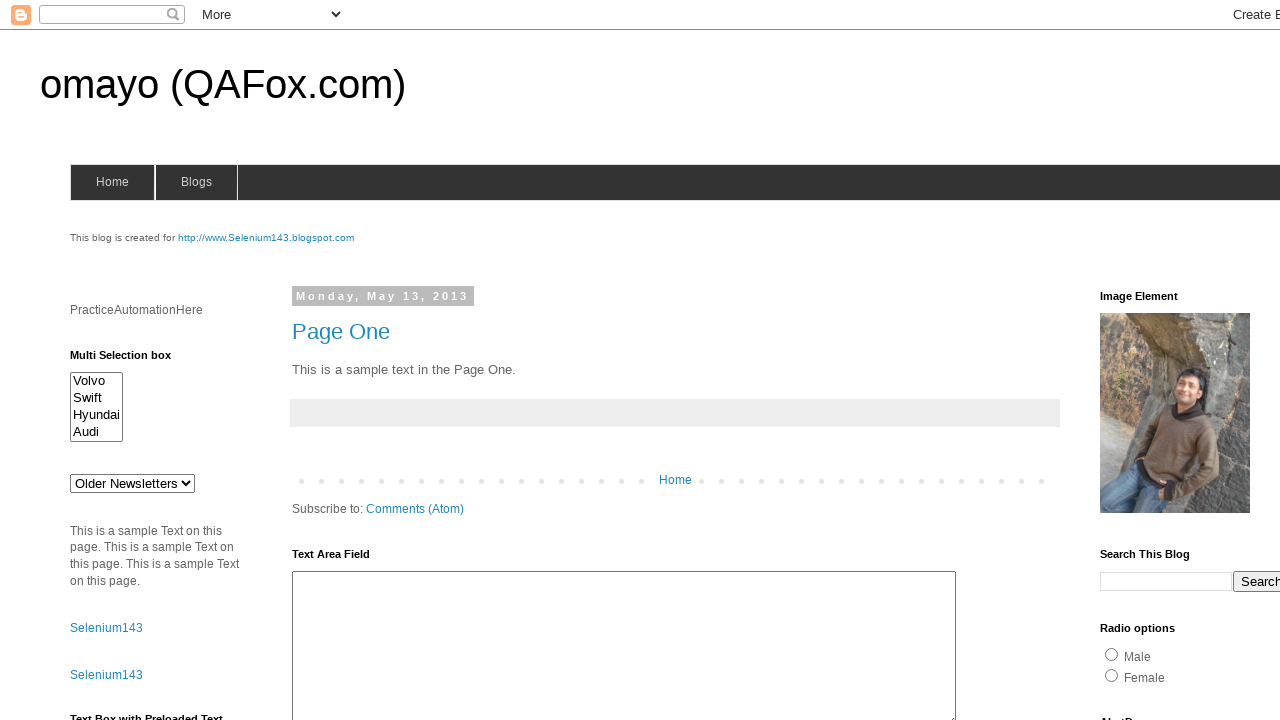

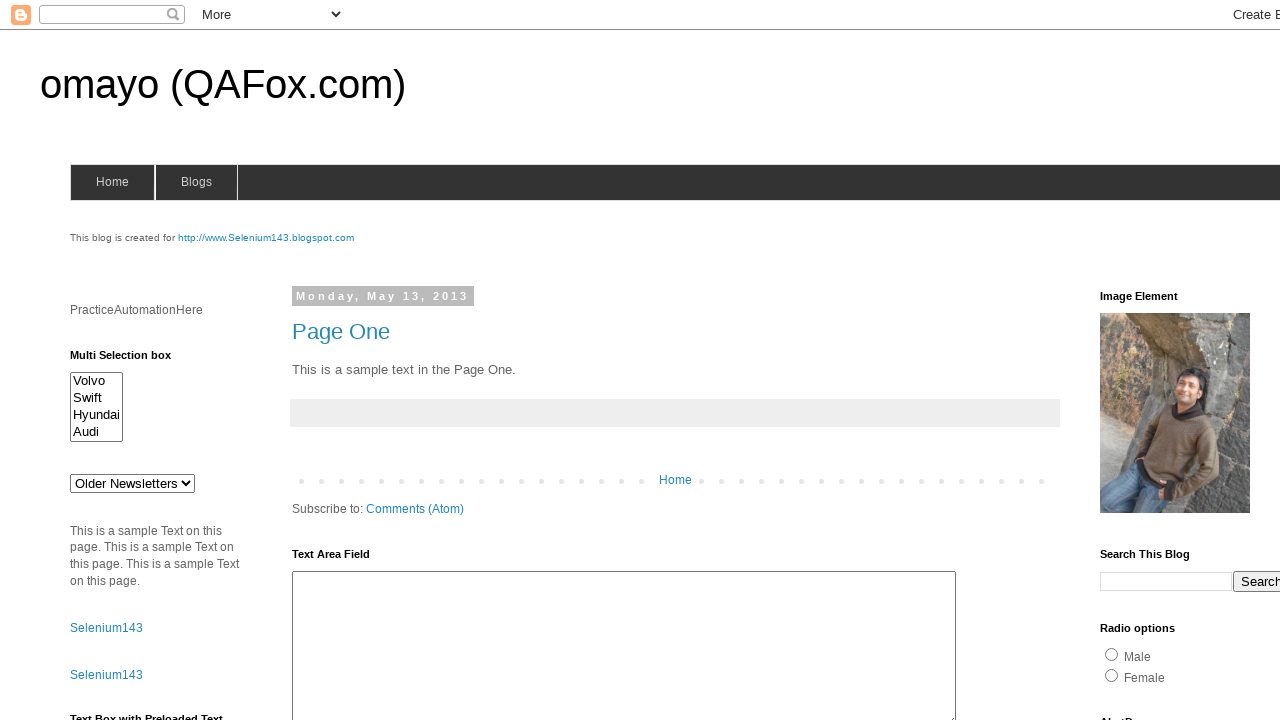